Tests dynamic button clicking functionality by clicking four buttons in sequence and verifying the success message

Starting URL: https://testpages.herokuapp.com/styled/dynamic-buttons-simple.html

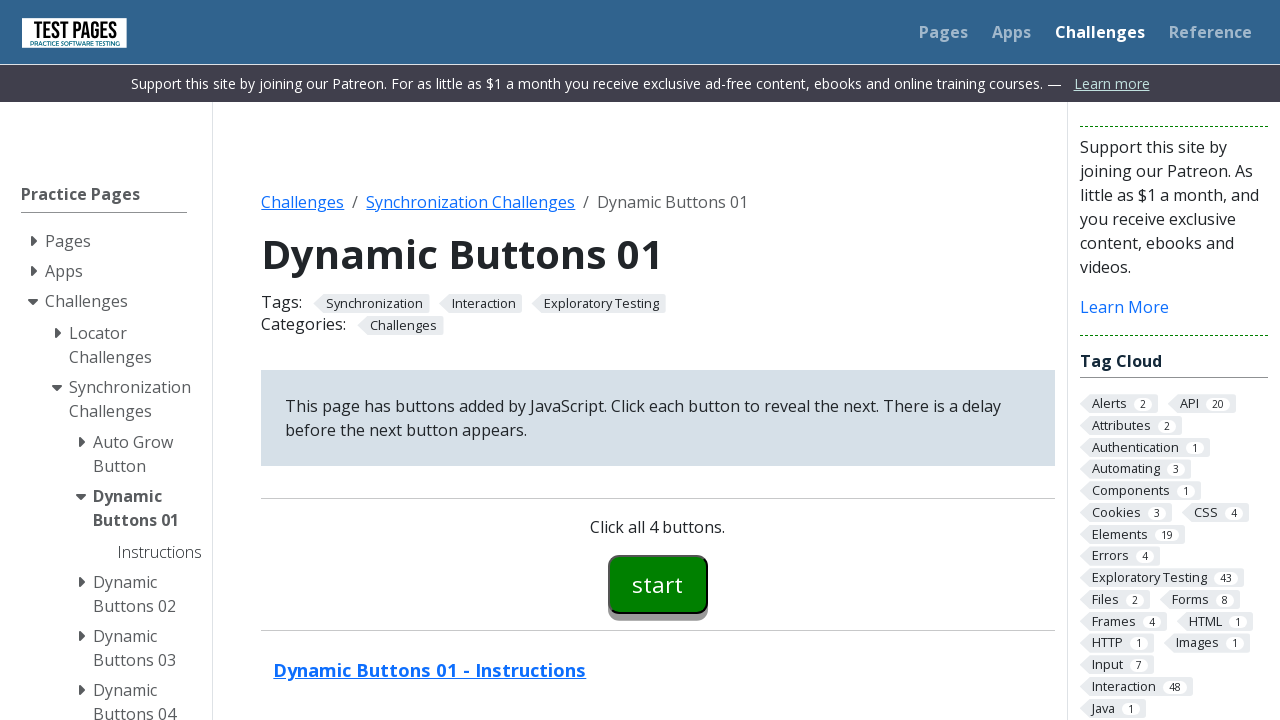

Clicked button 00 at (658, 584) on #button00
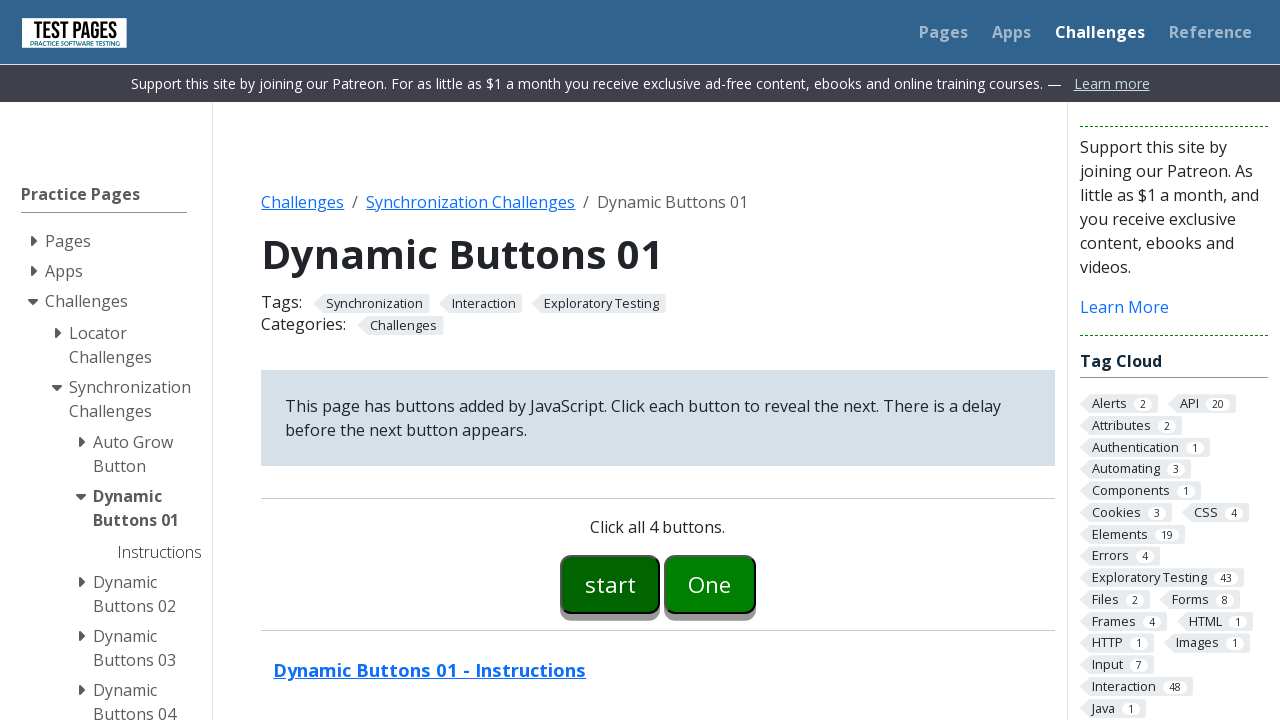

Clicked button 01 at (710, 584) on #button01
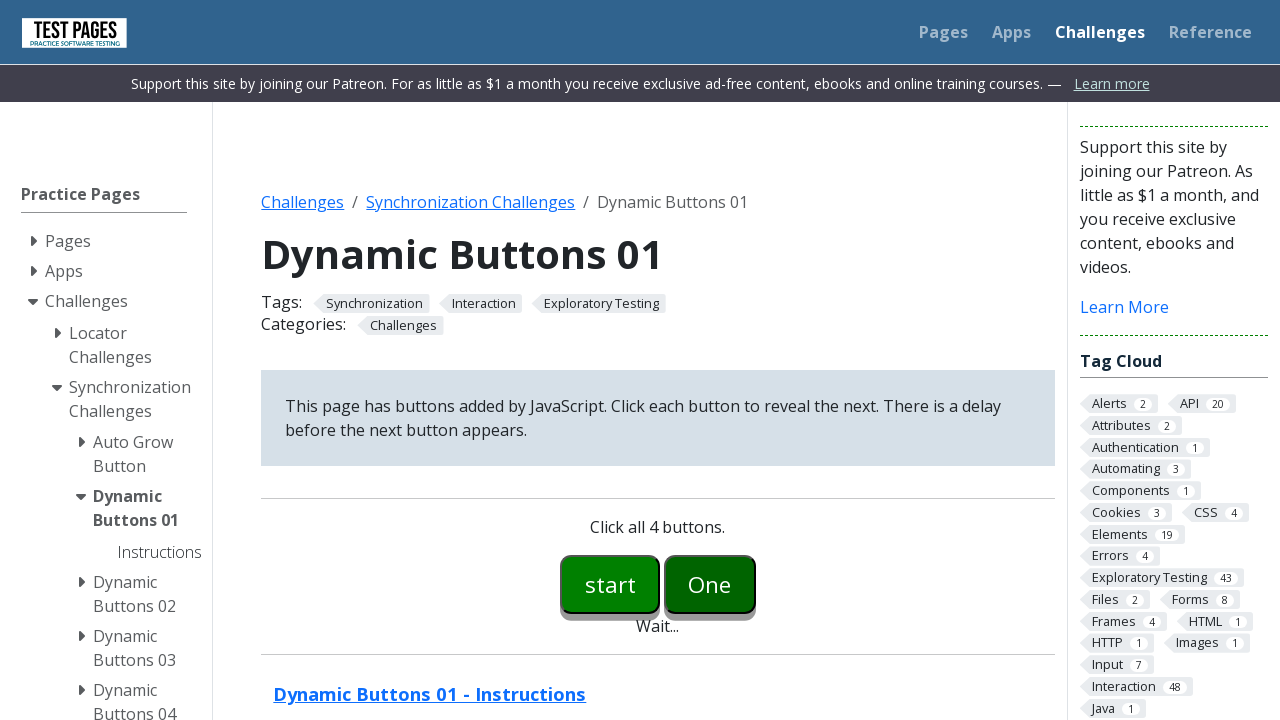

Clicked button 02 at (756, 584) on #button02
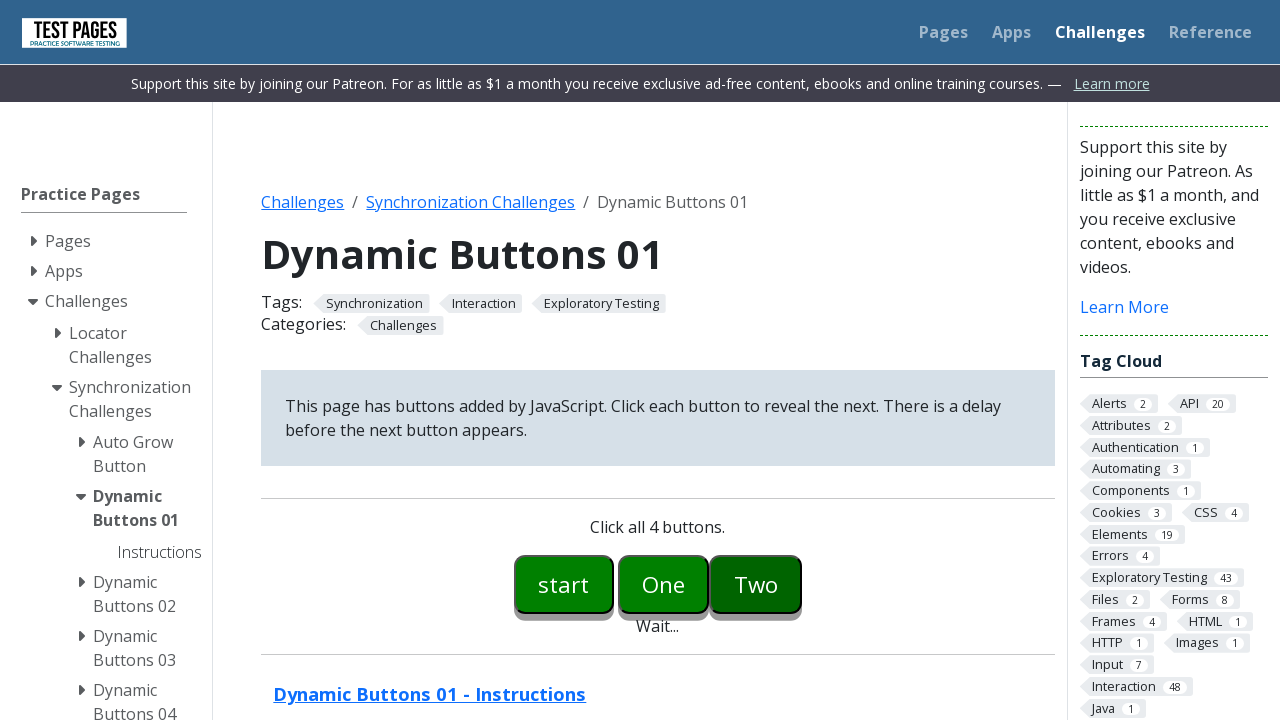

Clicked button 03 at (802, 584) on #button03
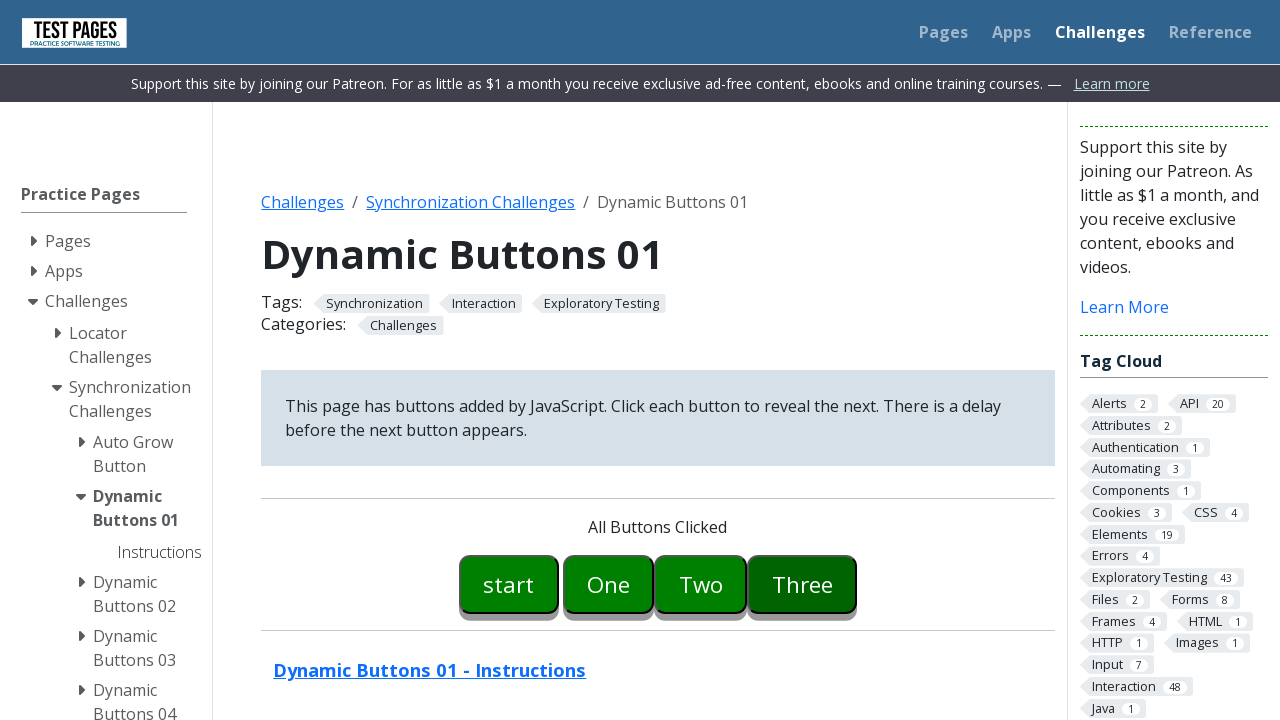

Located success message element
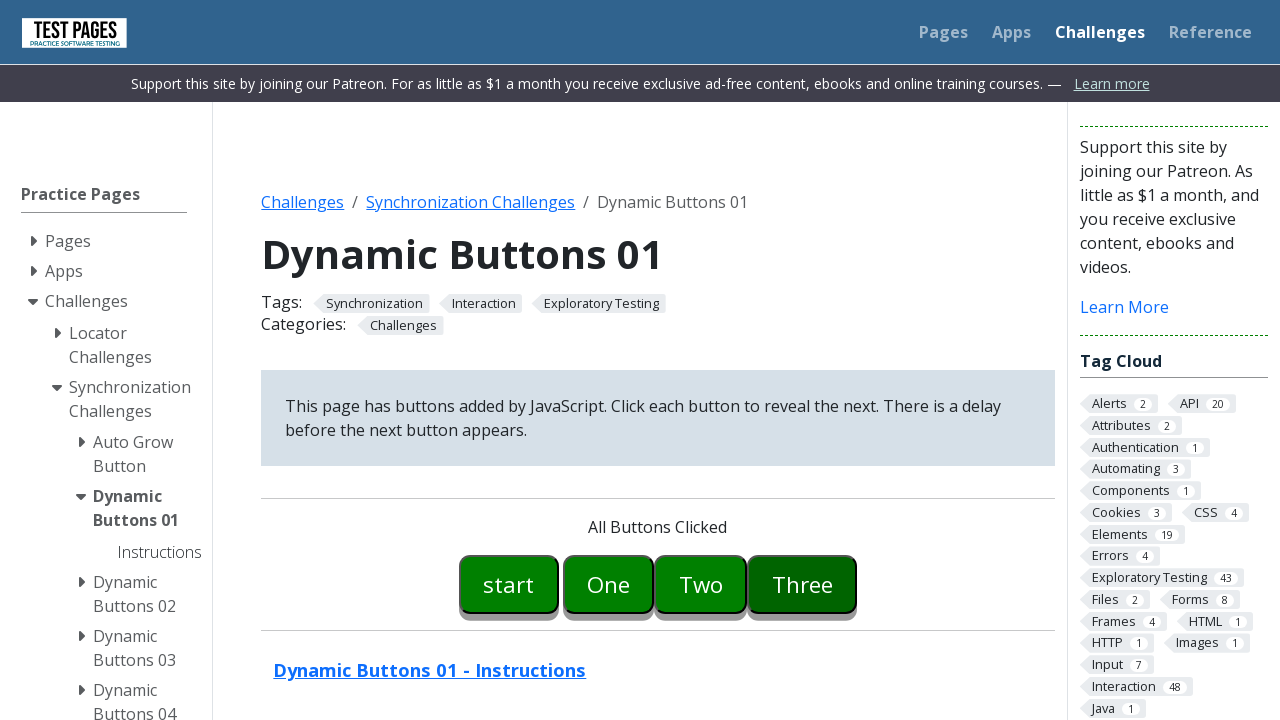

Verified success message displays 'All Buttons Clicked'
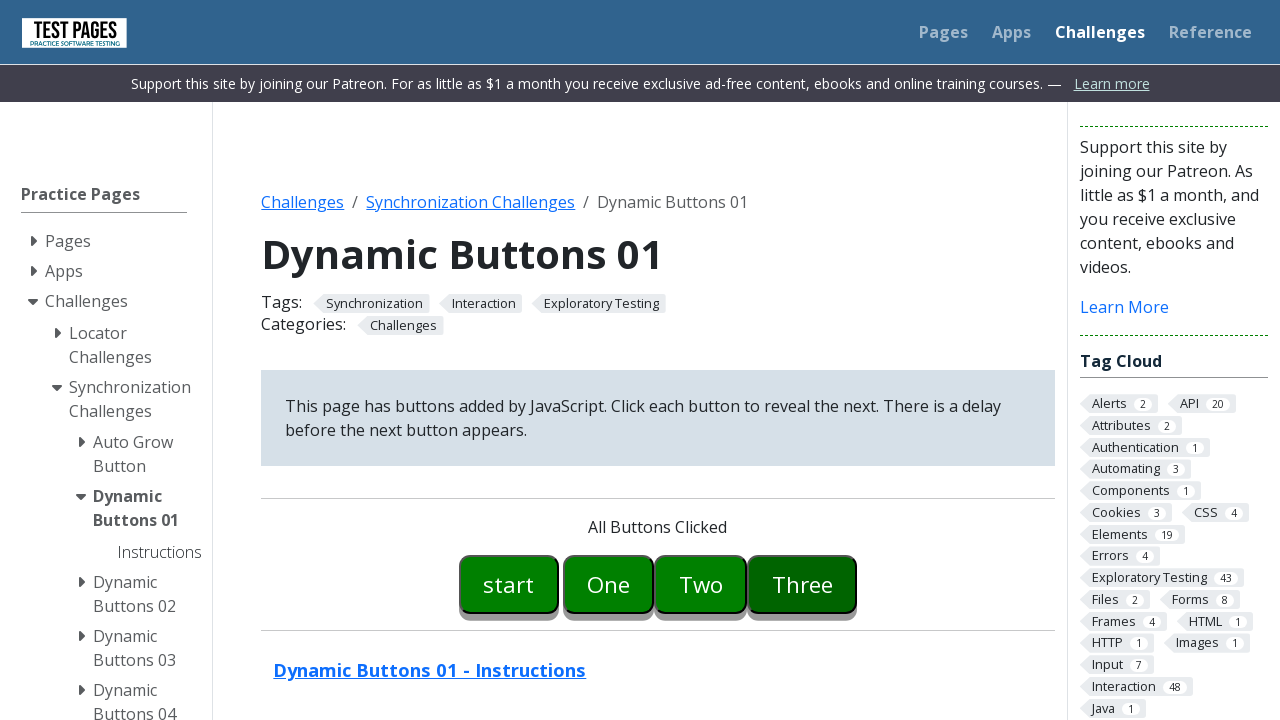

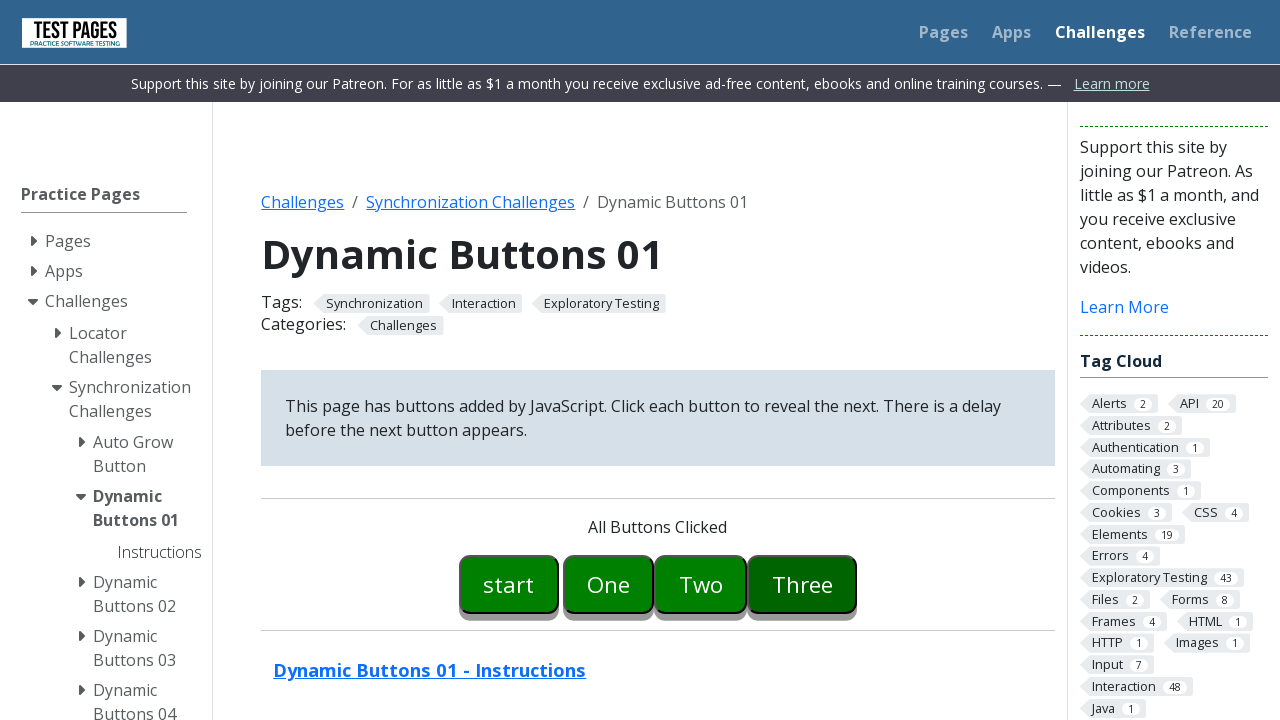